Navigates to OrangeHRM demo page, waits for content to load, then clicks on the OrangeHRM external link

Starting URL: https://opensource-demo.orangehrmlive.com/web/index.php/auth/login

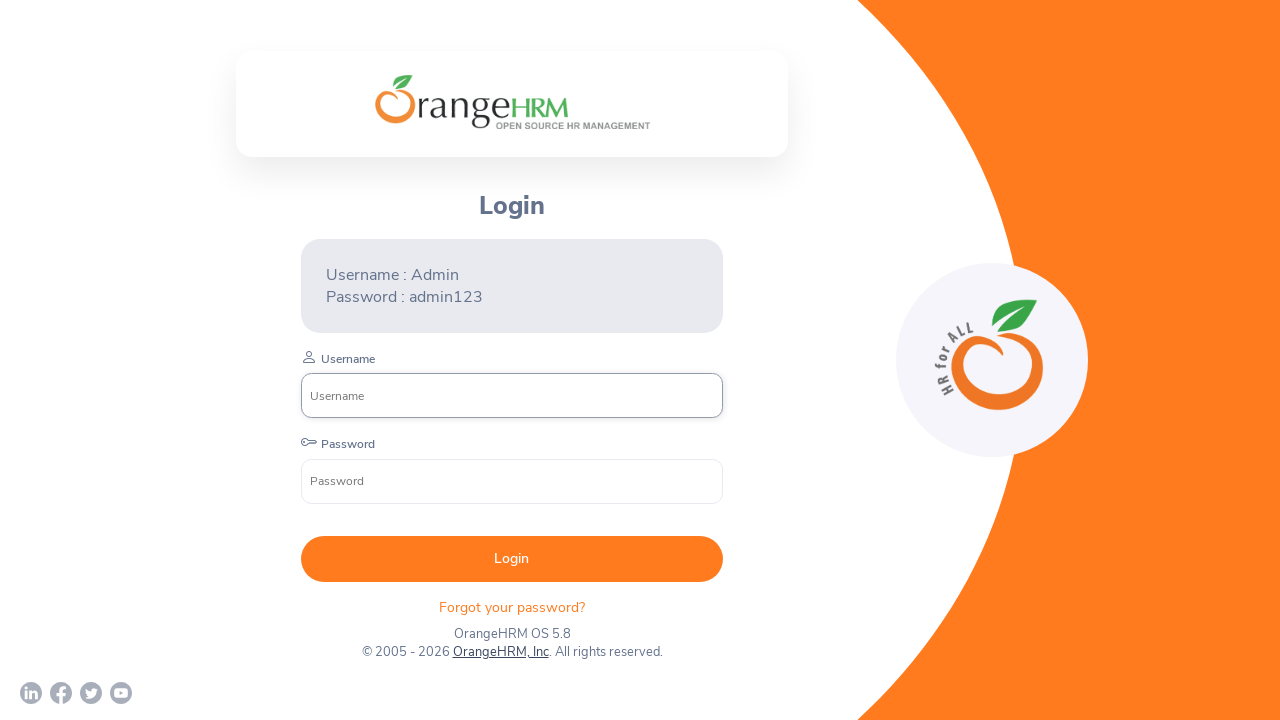

Waited for OrangeHRM login page to load (domcontentloaded)
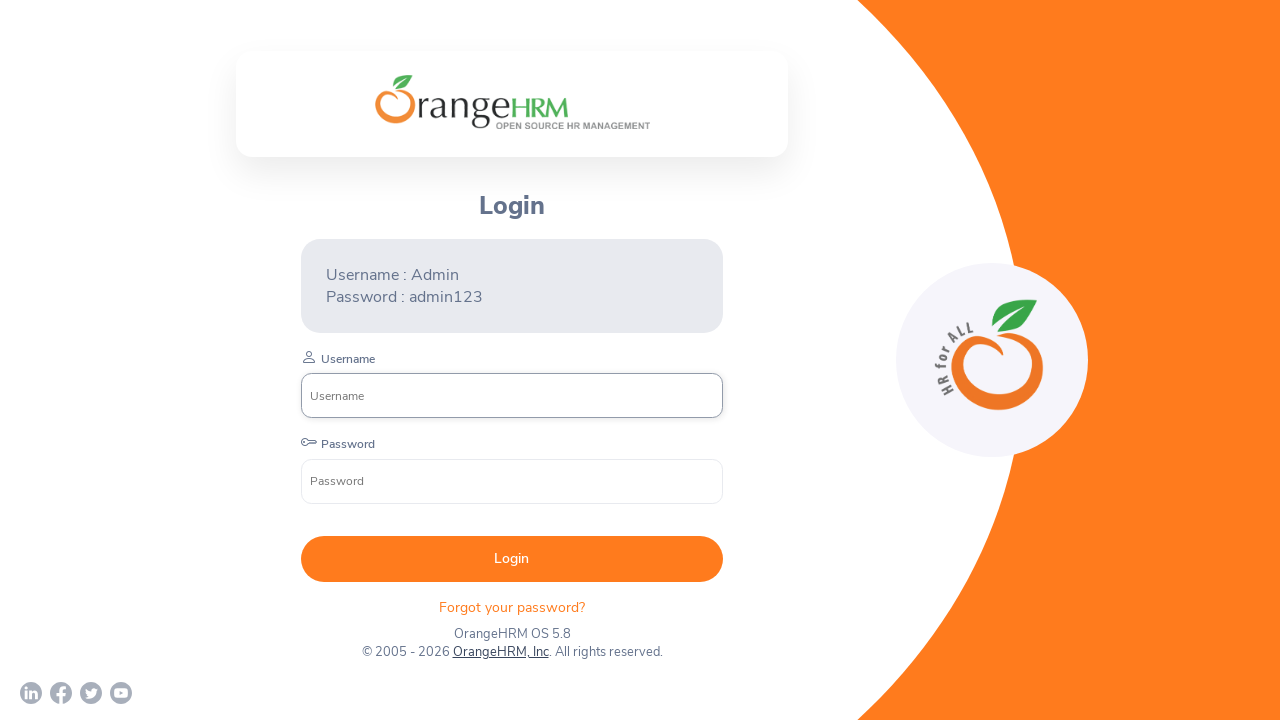

Clicked on the OrangeHRM external link at (500, 652) on a[href='http://www.orangehrm.com']
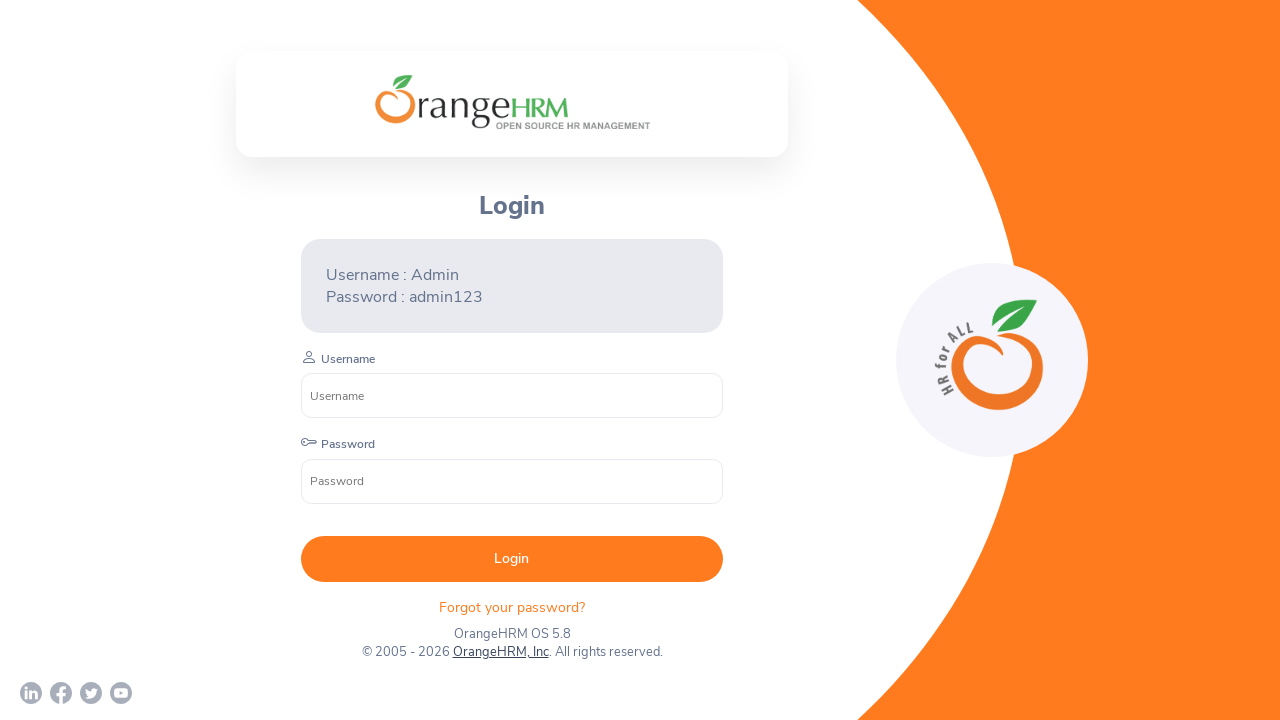

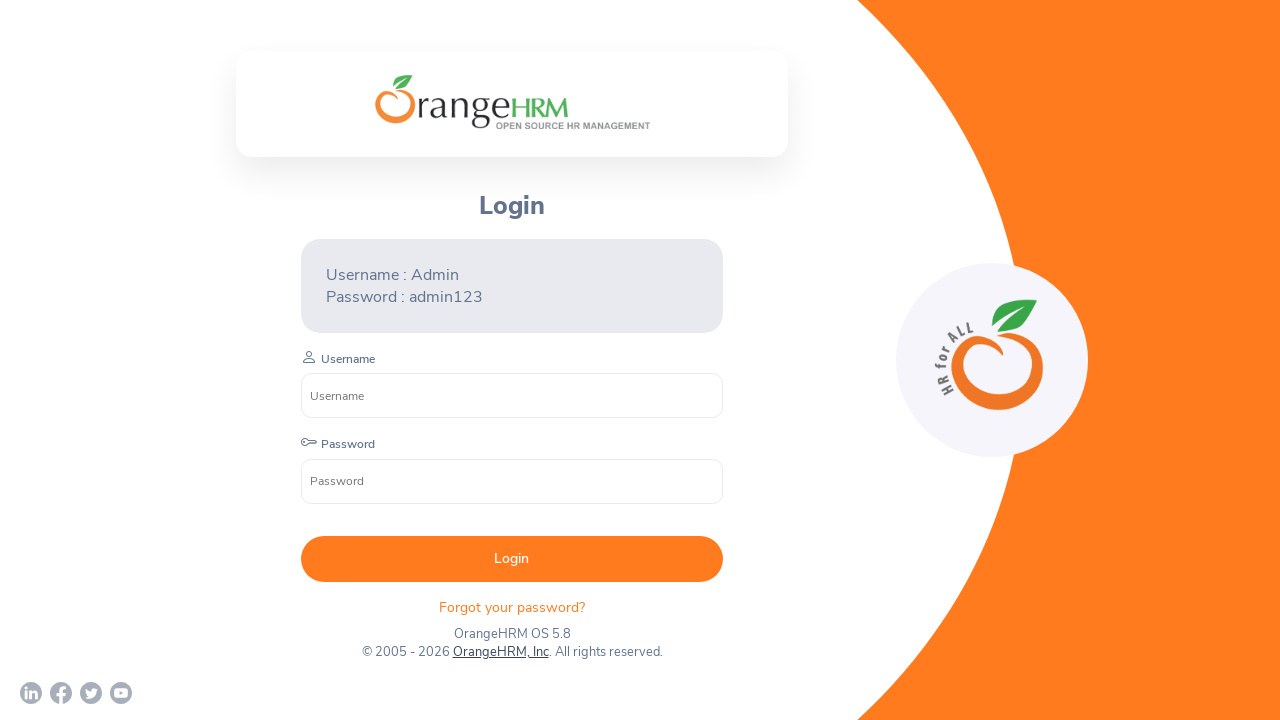